Navigates to DemoQA buttons page, scrolls to the Book Store Application section, then clicks on the Interaction section in the accordion menu

Starting URL: https://demoqa.com/buttons

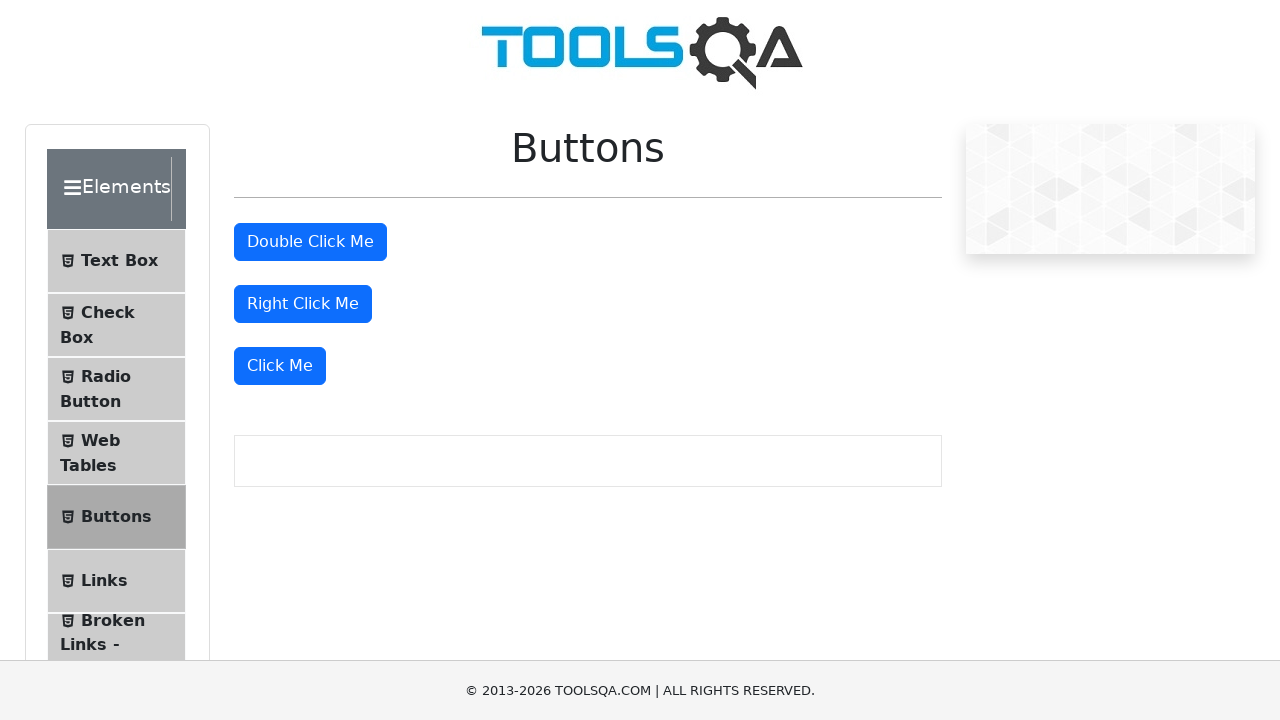

Located Book Store Application element in accordion
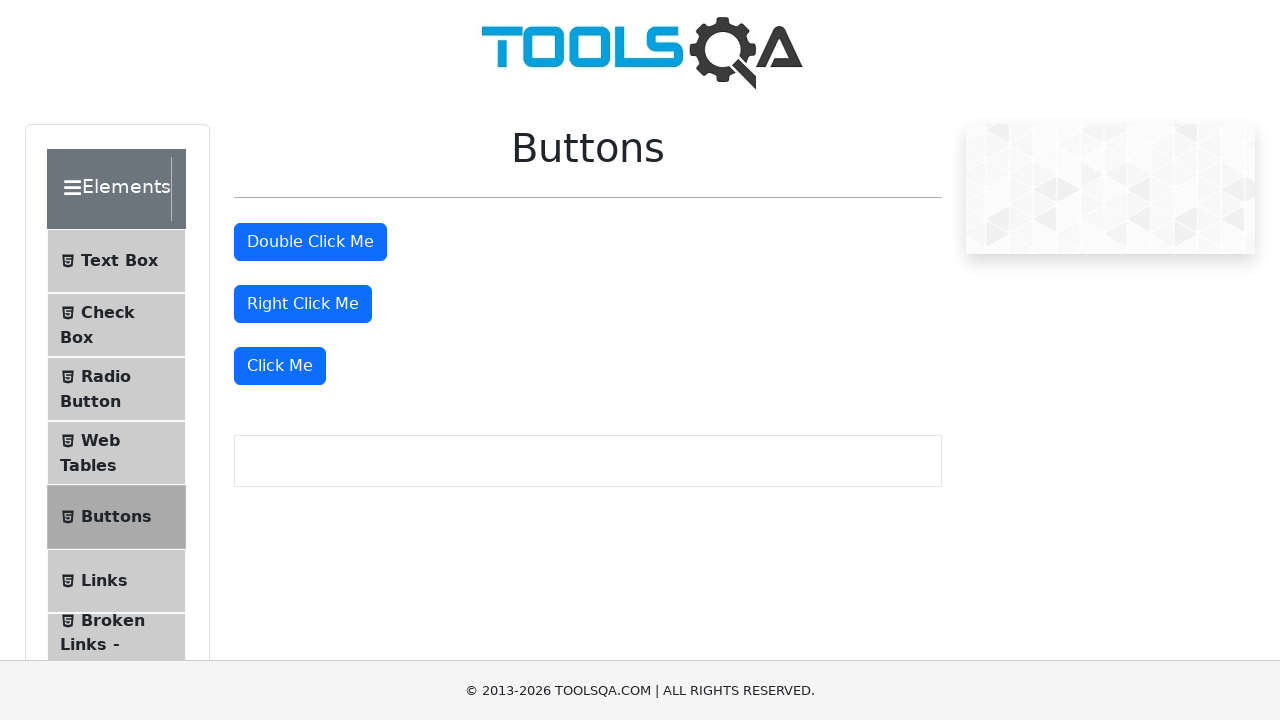

Scrolled to Book Store Application section
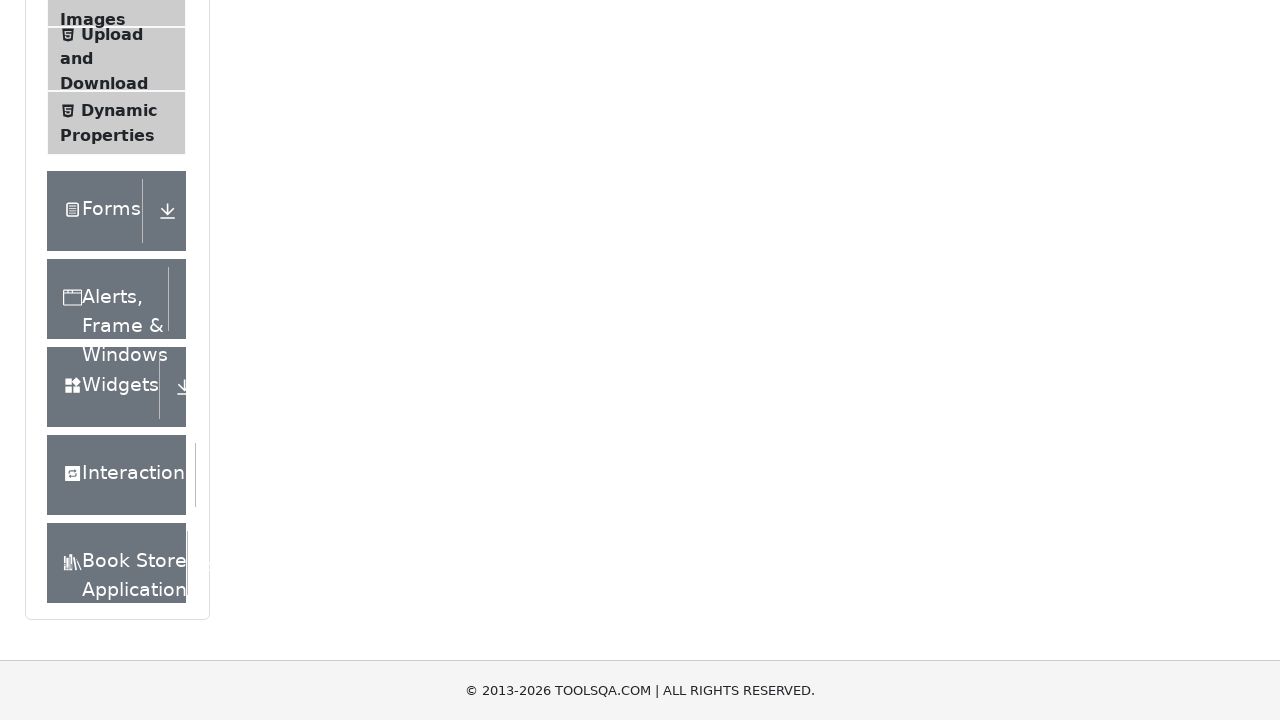

Clicked on Interactions section in accordion menu at (121, 475) on xpath=//*[@class='accordion']//*[contains(text(),'Interactions')]
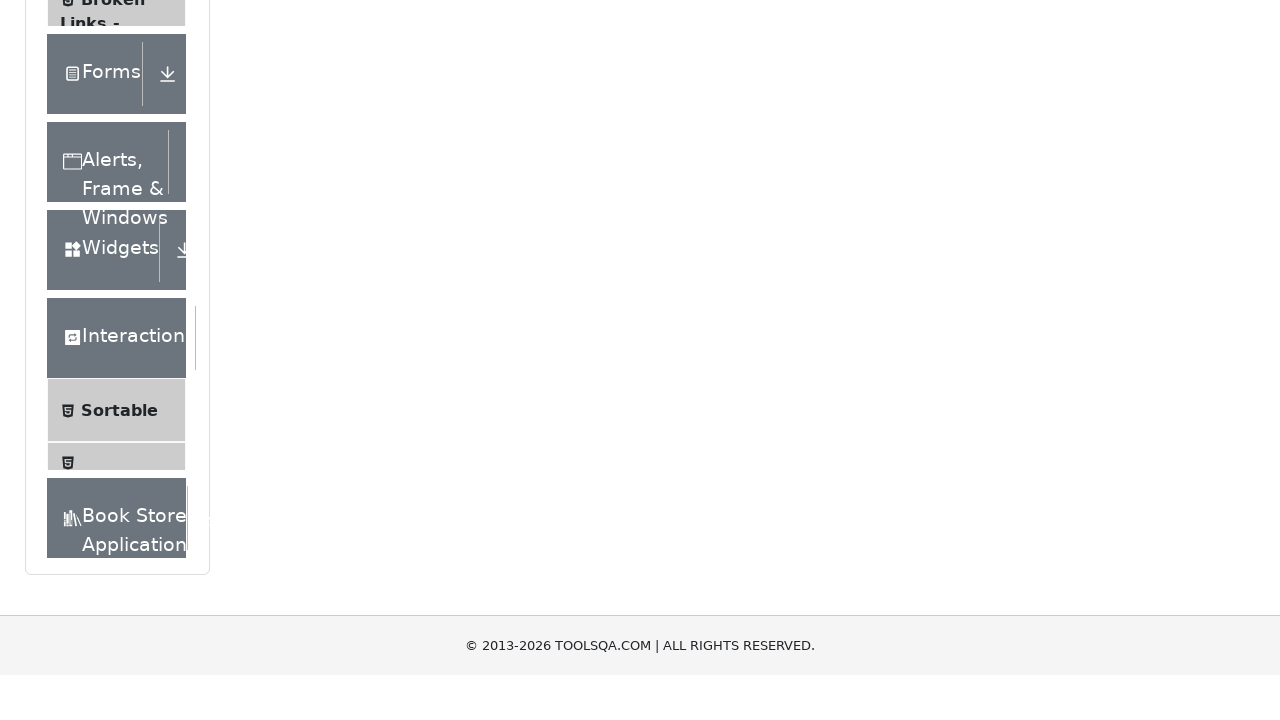

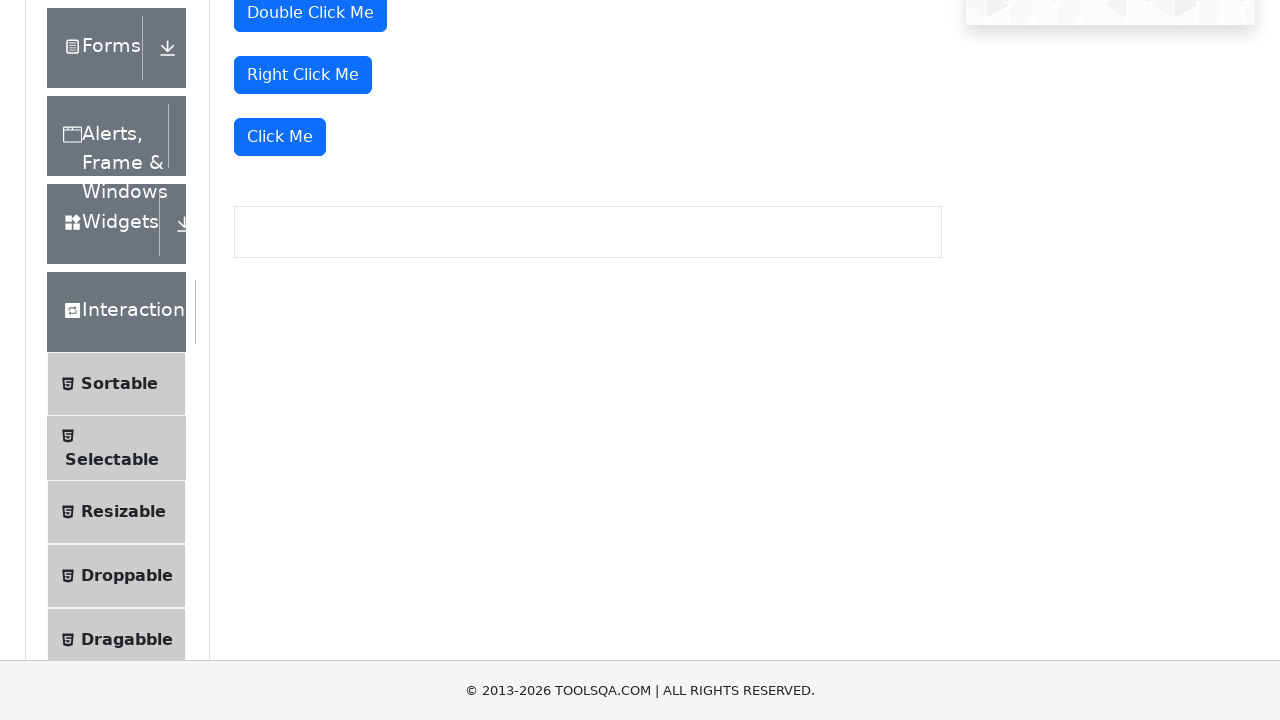